Tests JavaScript confirm dialog functionality on W3Schools by clicking a "Try it" button inside an iframe, waiting for the confirm alert to appear, and accepting it.

Starting URL: https://www.w3schools.com/js/tryit.asp?filename=tryjs_confirm

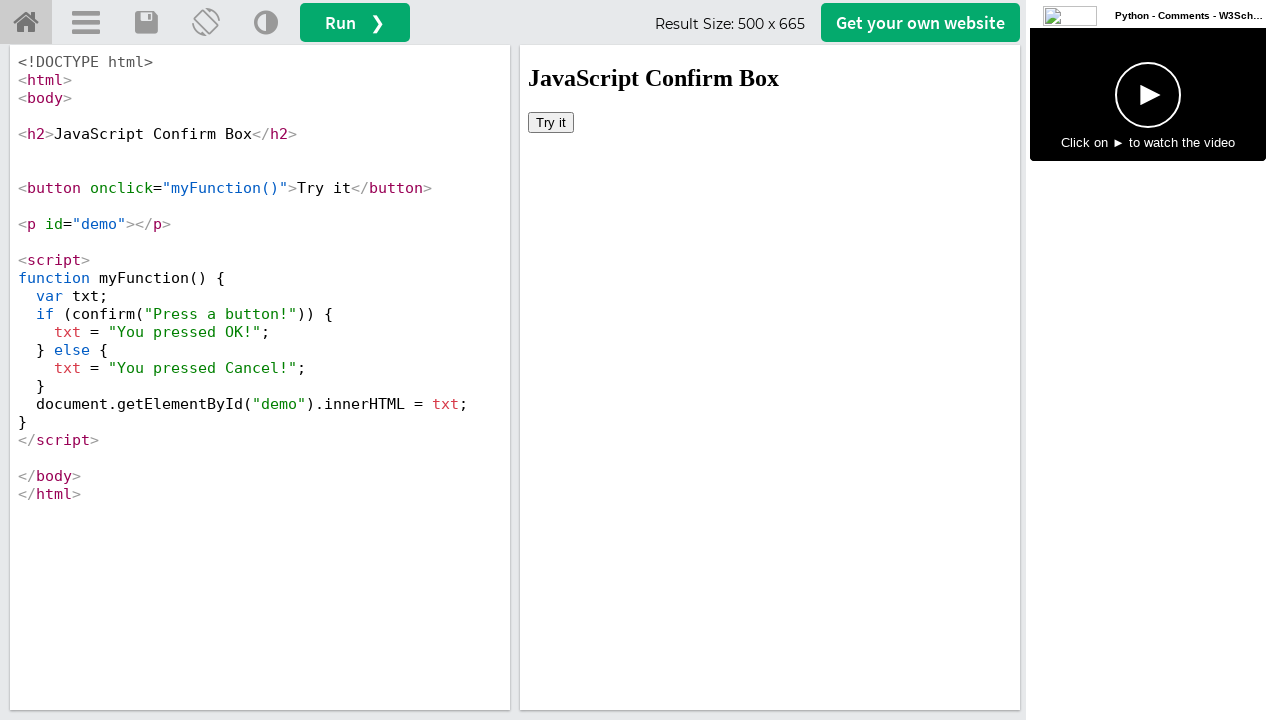

Located the iframe with ID 'iframeResult' containing the demo
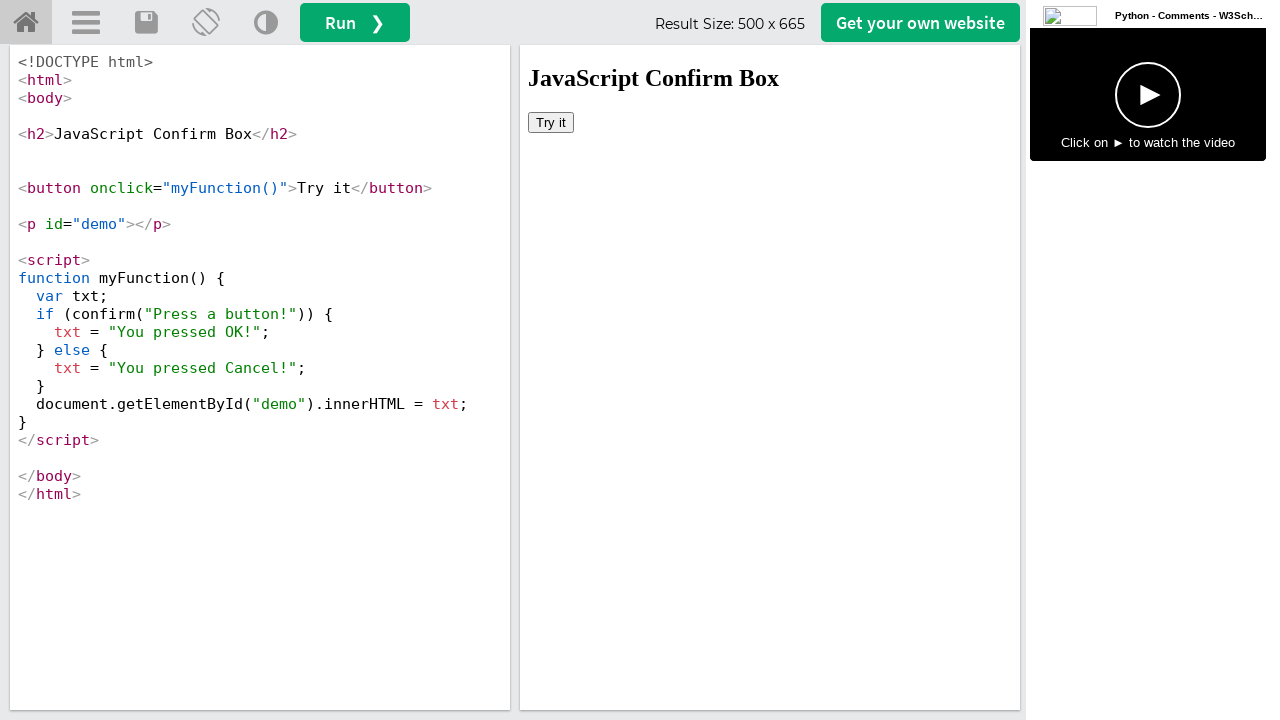

Clicked the 'Try it' button inside the iframe at (551, 122) on #iframeResult >> internal:control=enter-frame >> xpath=//button[contains(text(),
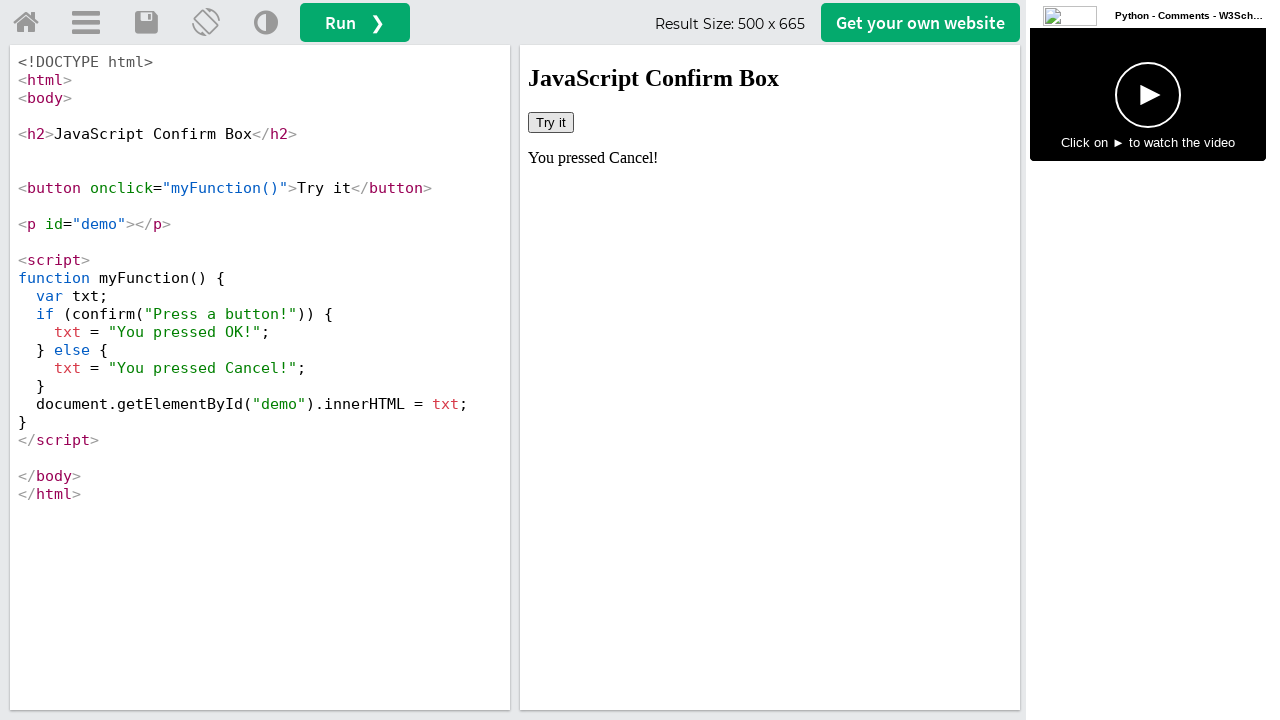

Set up dialog handler to accept confirm dialogs
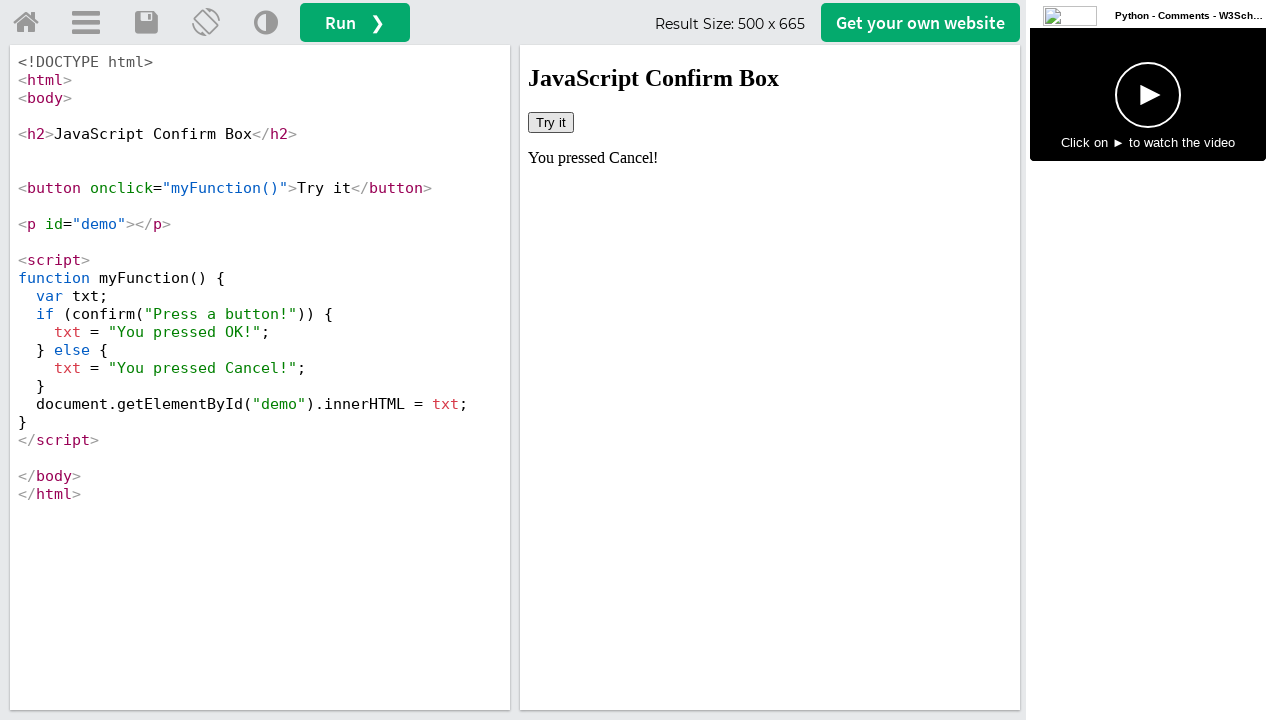

Waited 1 second for dialog interaction to complete
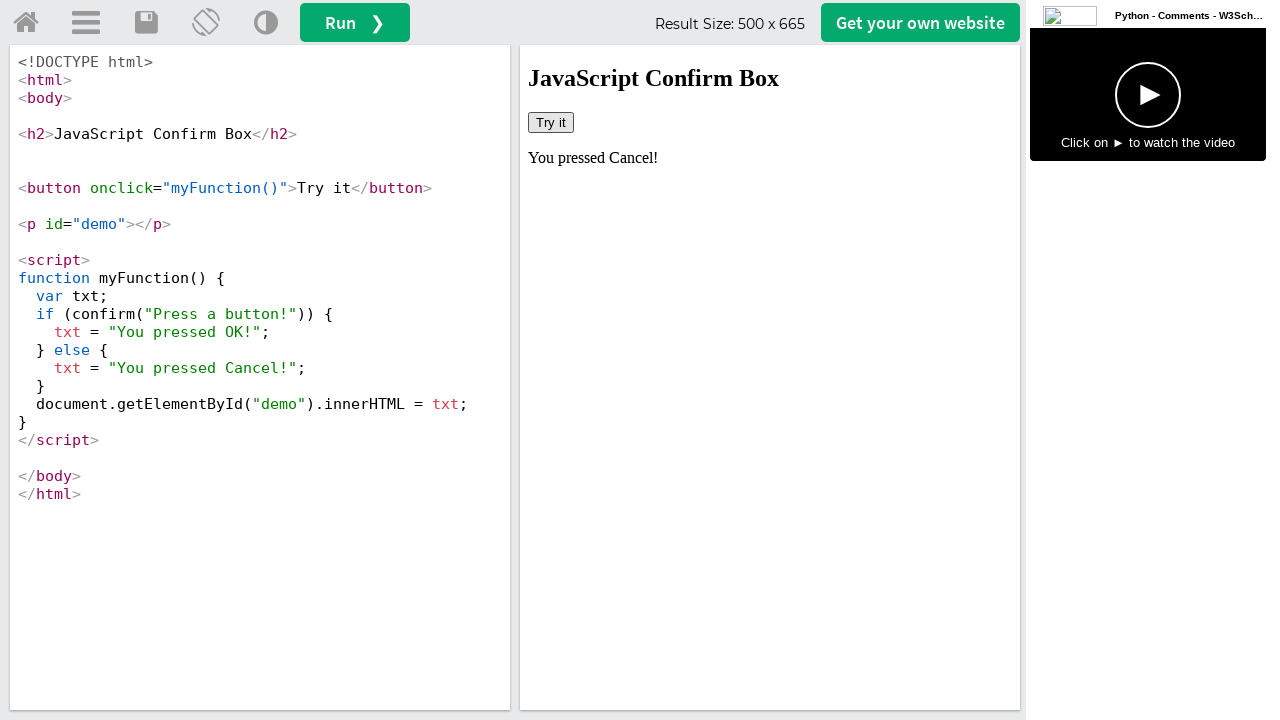

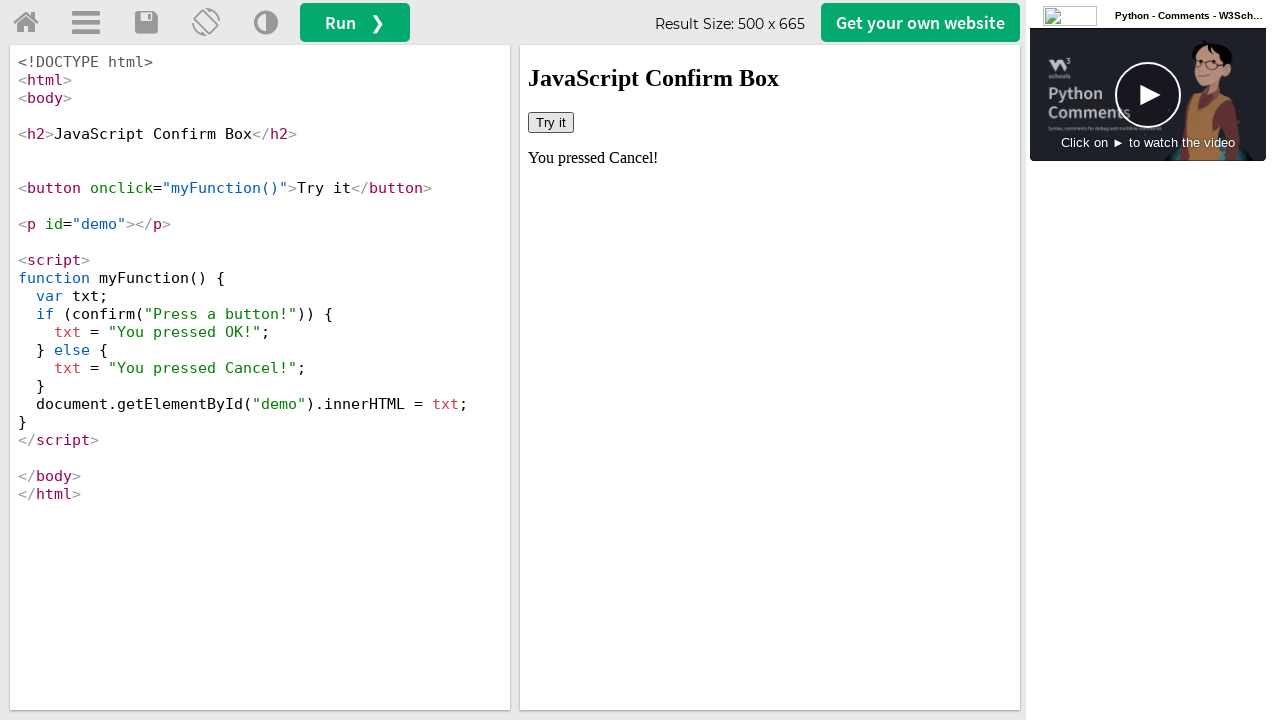